Tests browser navigation capabilities by navigating to a second URL (YouTube), then using back, forward, and refresh browser controls to navigate between pages.

Starting URL: https://letskodeit.teachable.com/

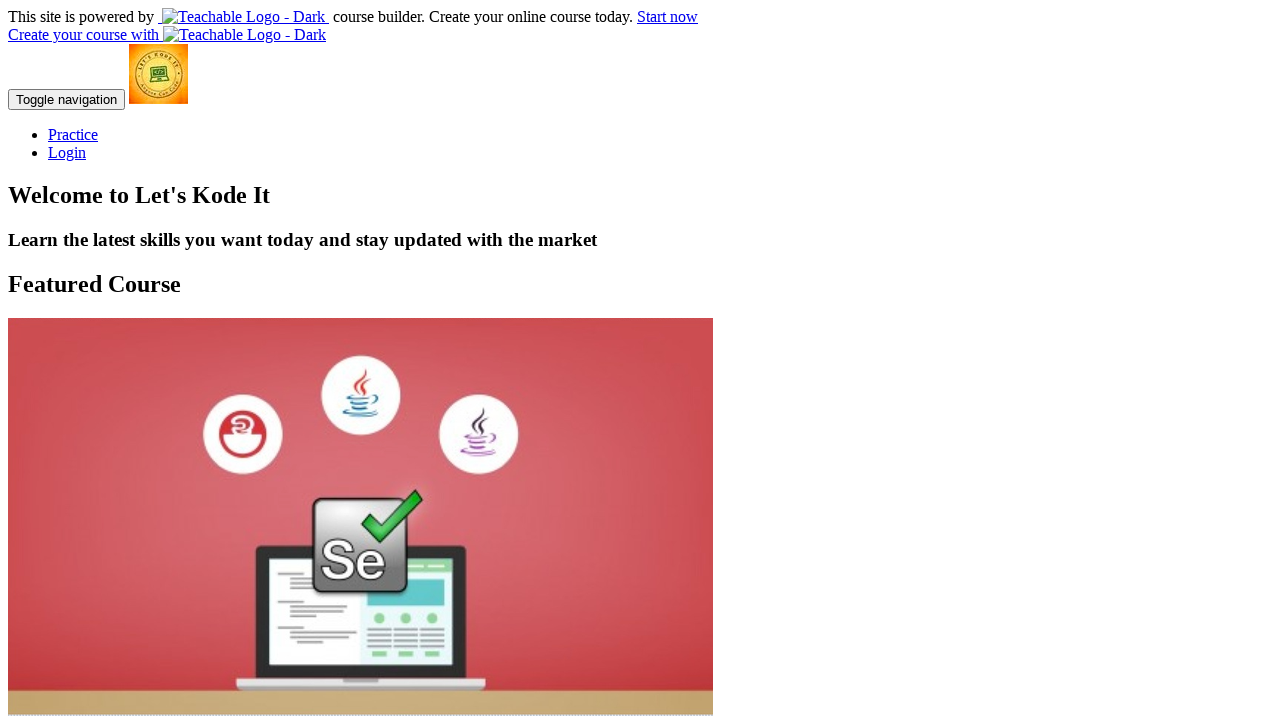

Retrieved initial page title from letskodeit.teachable.com
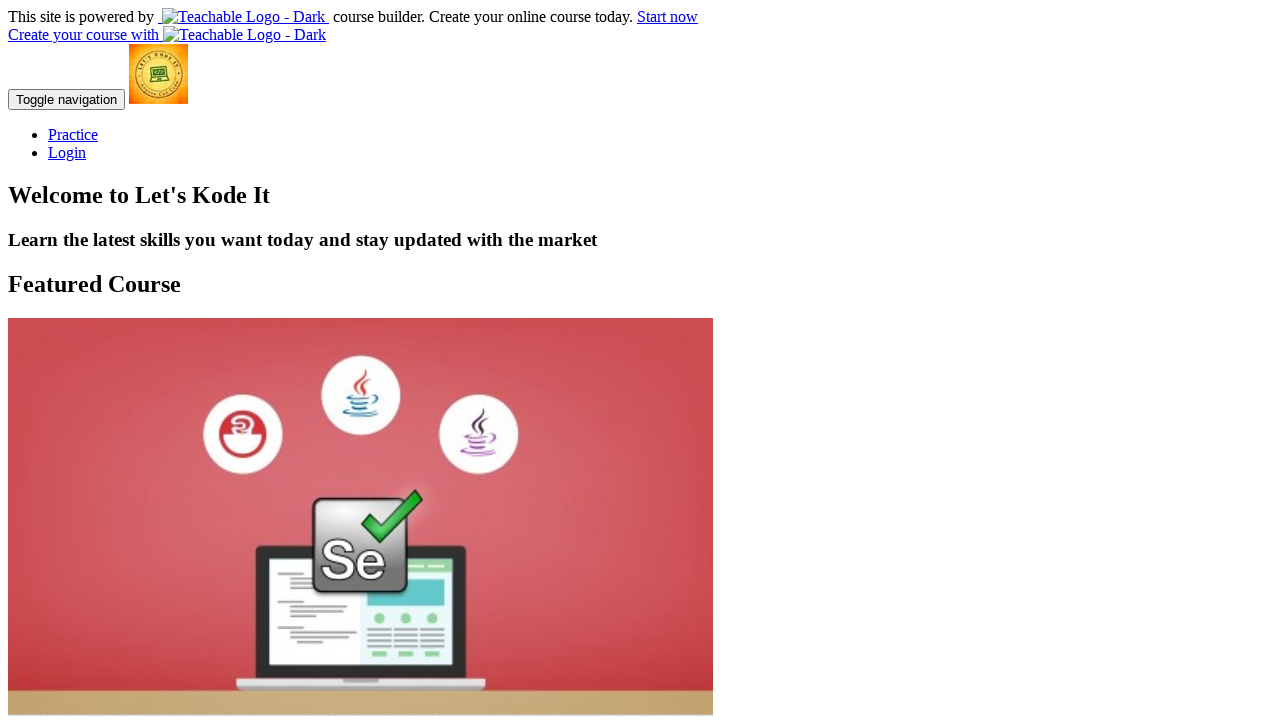

Retrieved current URL from letskodeit.teachable.com
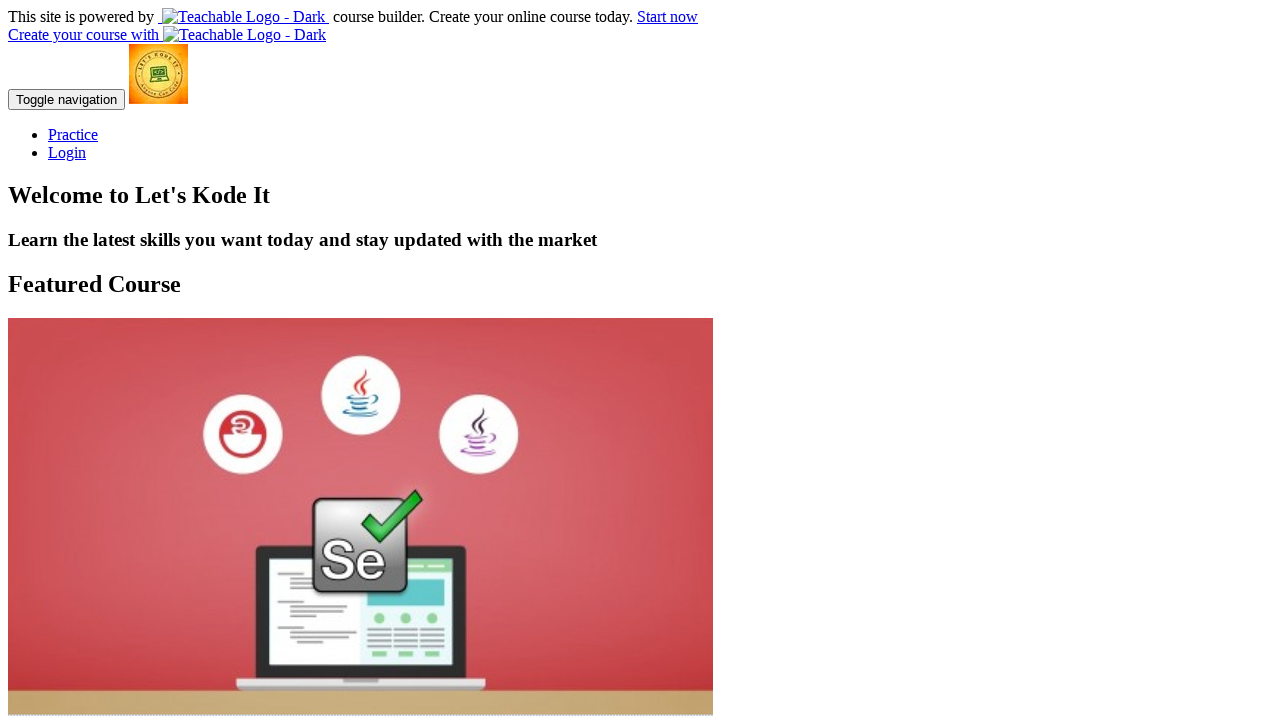

Navigated to YouTube
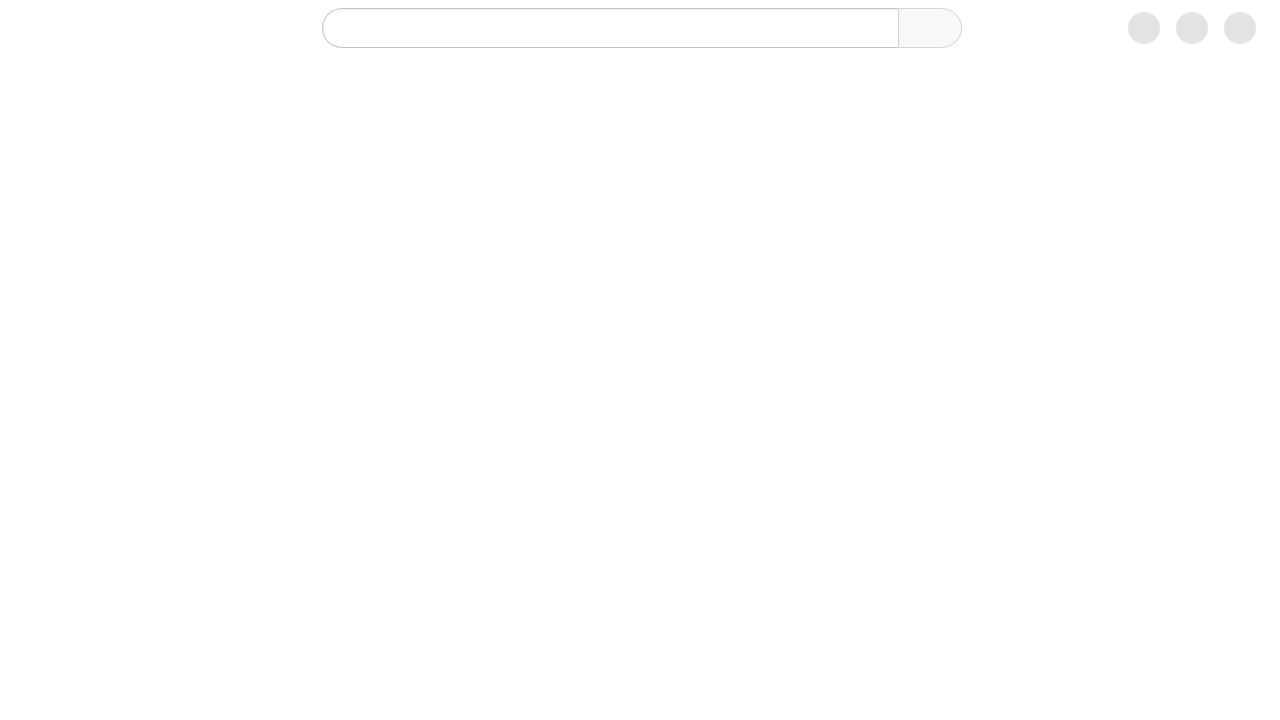

Navigated back to letskodeit.teachable.com using browser back button
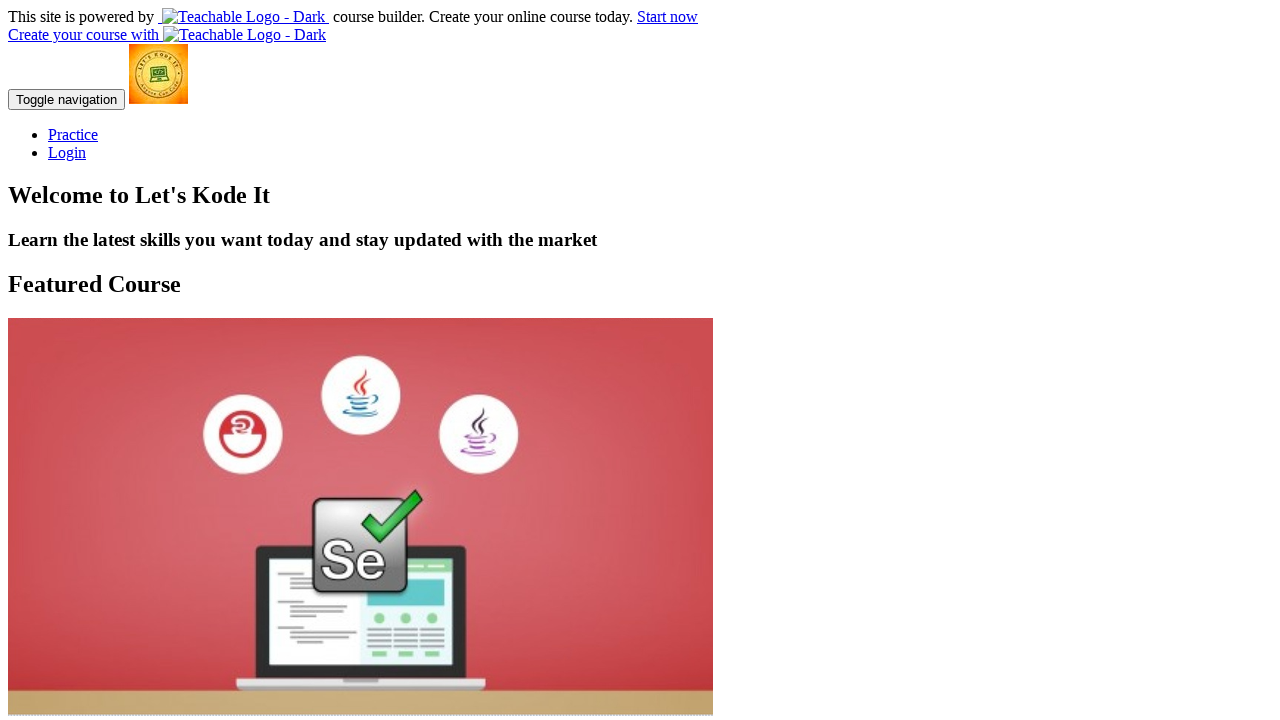

Navigated forward to YouTube using browser forward button
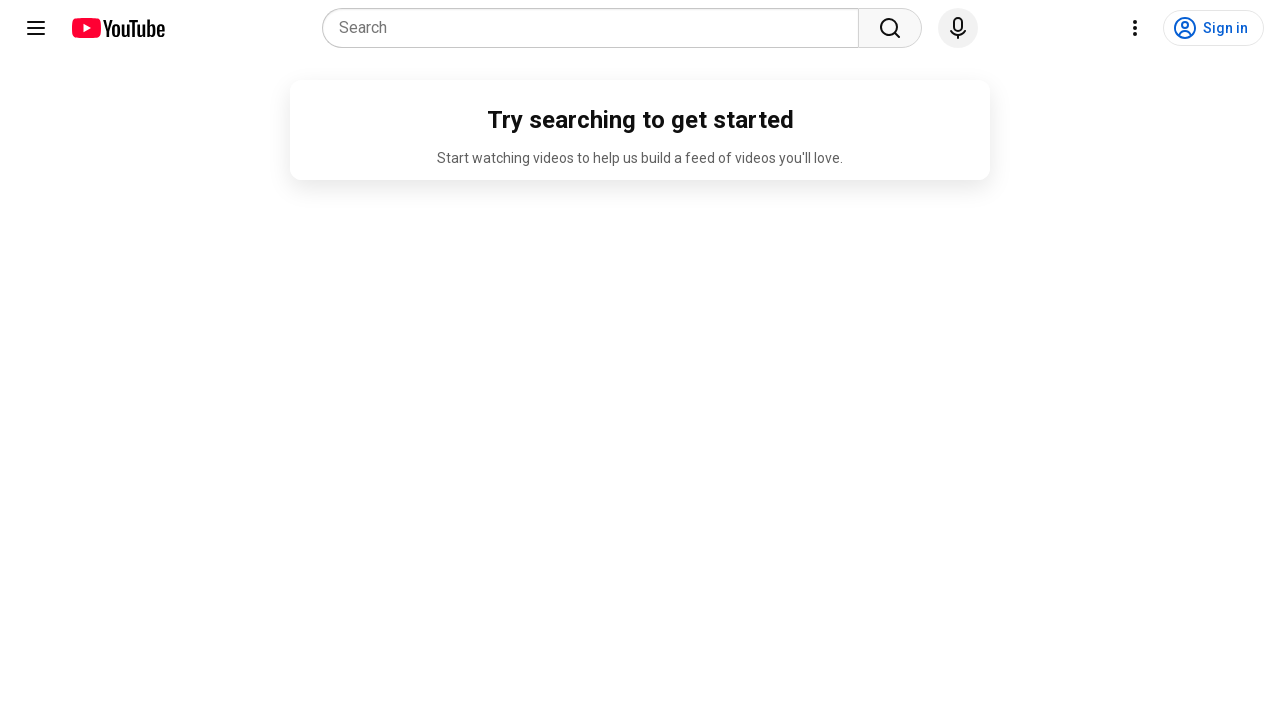

Refreshed the current YouTube page
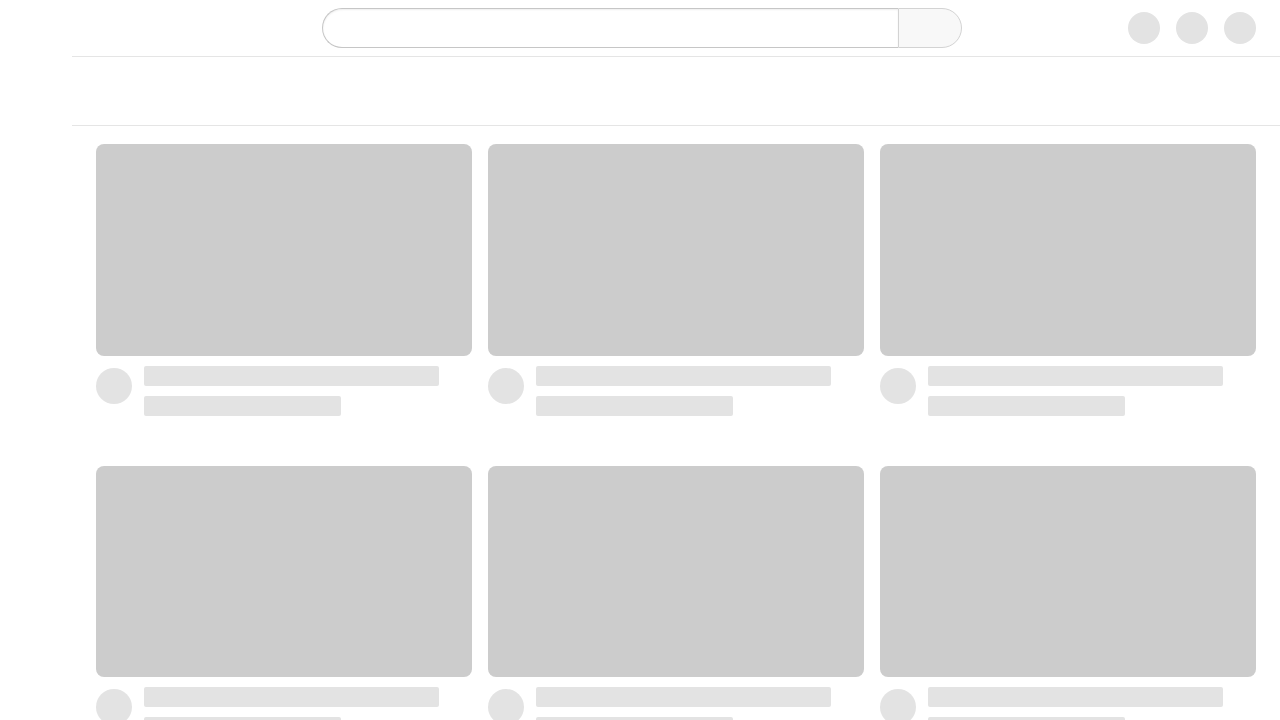

Retrieved page source content from YouTube
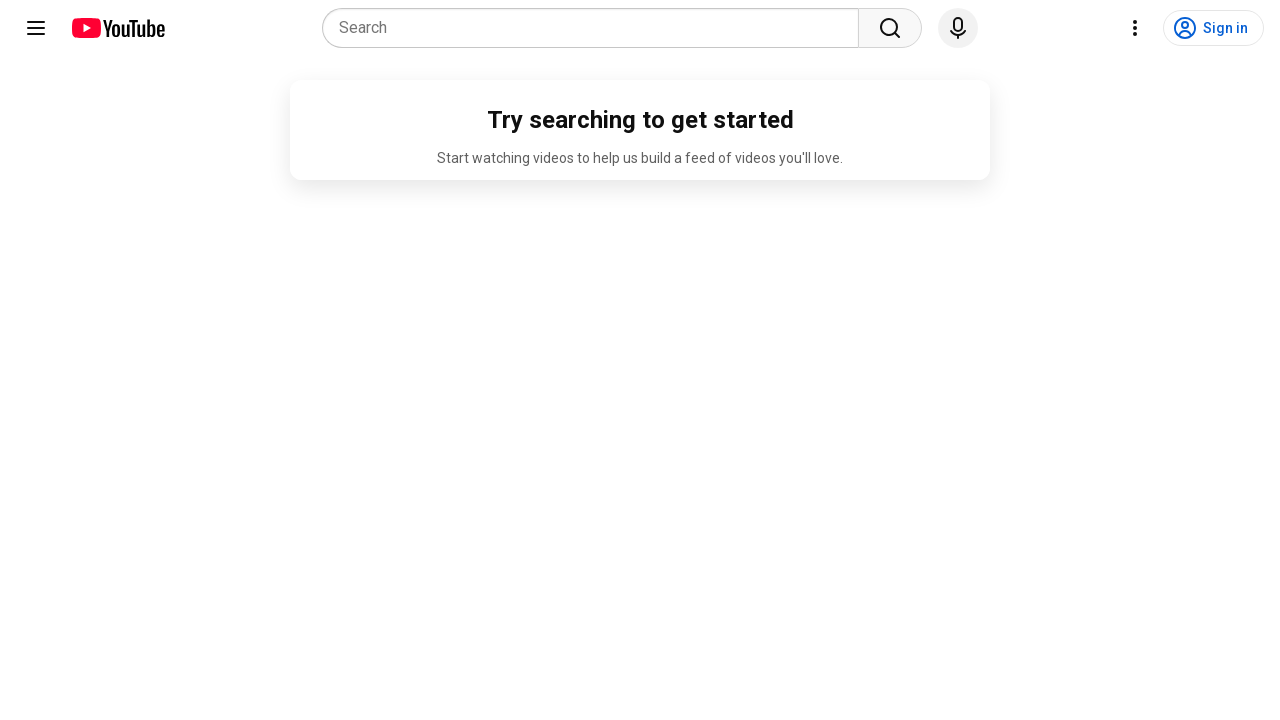

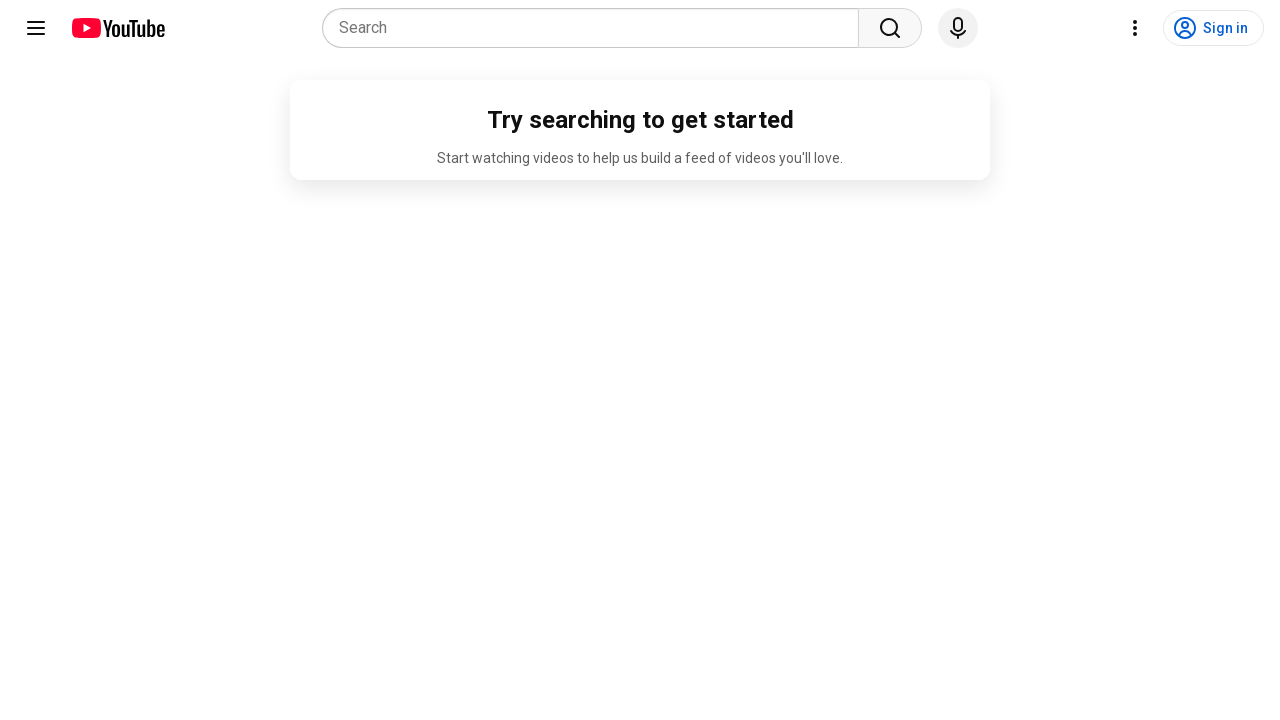